Tests that adding a member without specifying a group size shows an alert with "Size must be greater than 0" message

Starting URL: https://testing-replica-b9141.firebaseapp.com

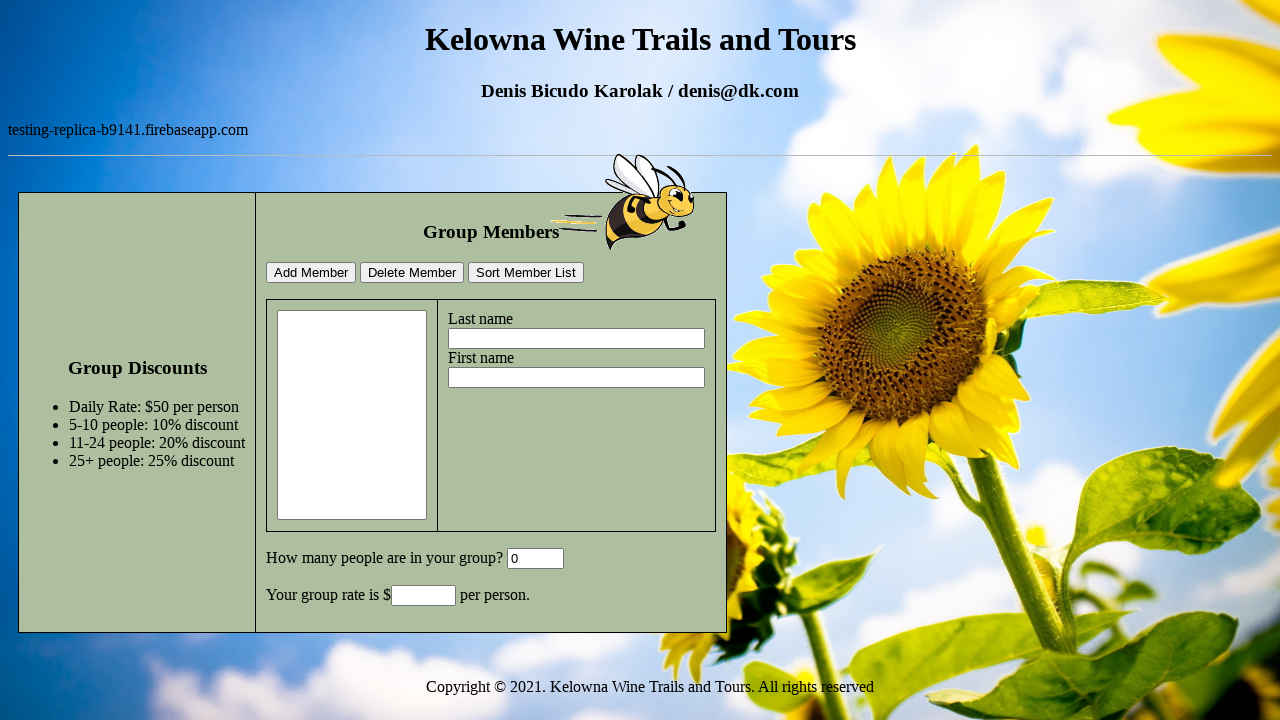

Filled last name field with 'Due' on #lastname
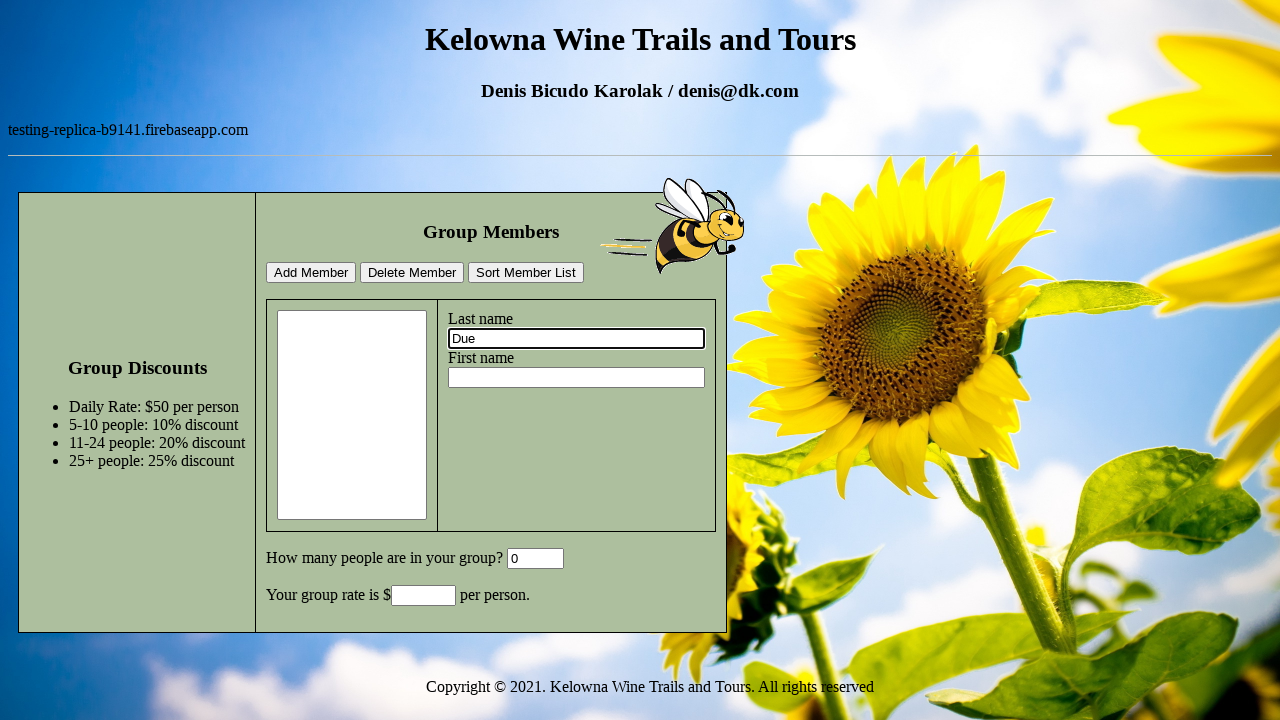

Filled first name field with 'John' on #firstname
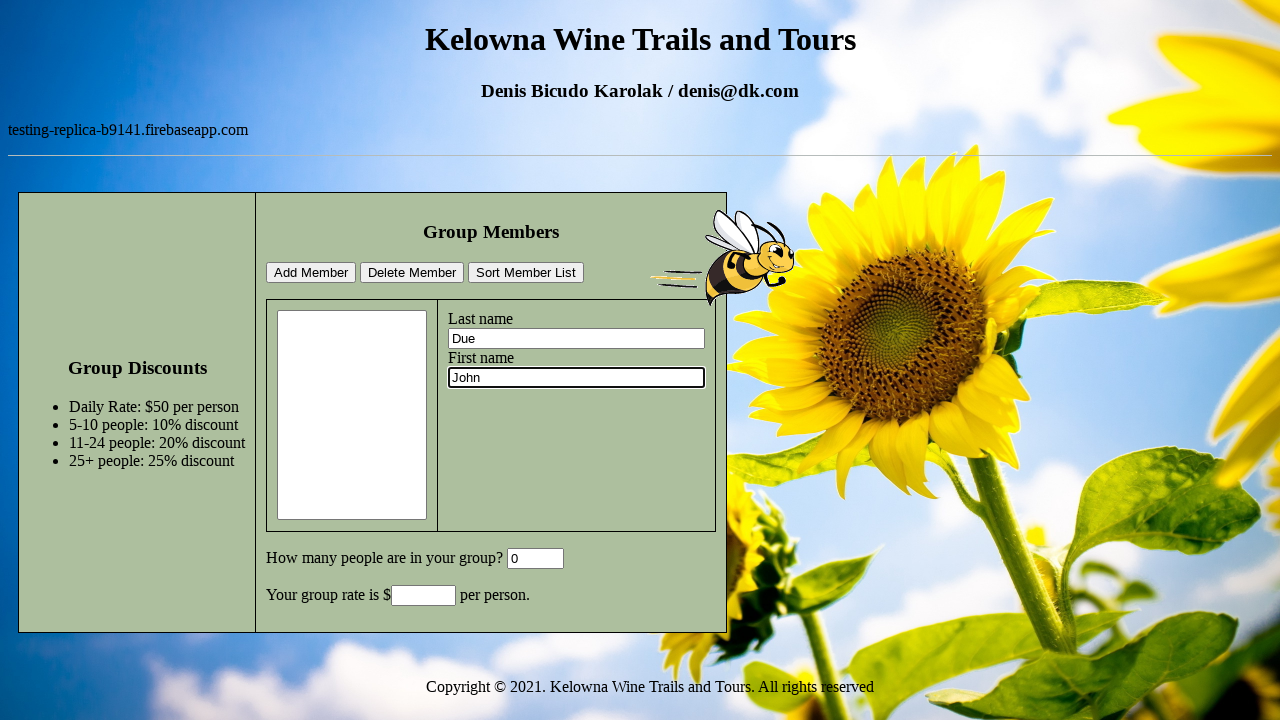

Clicked add member button without specifying group size at (311, 273) on #addMemberBtn
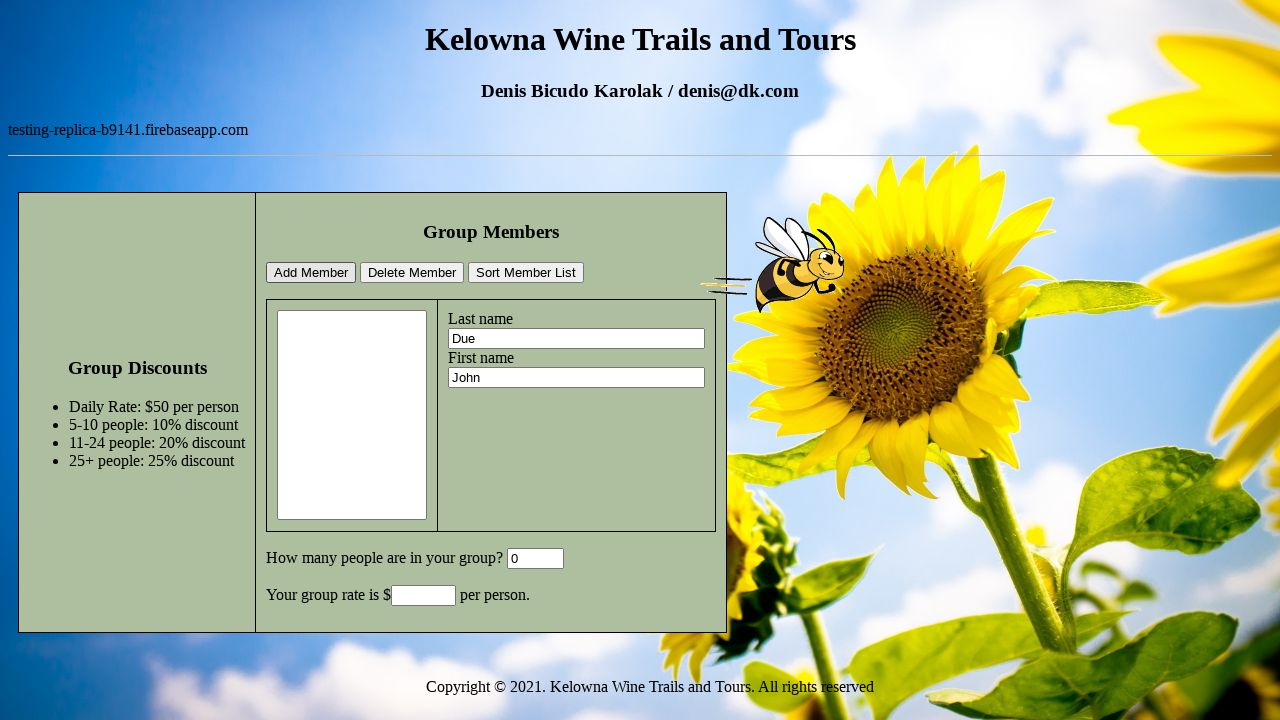

Set up dialog handler to accept alert
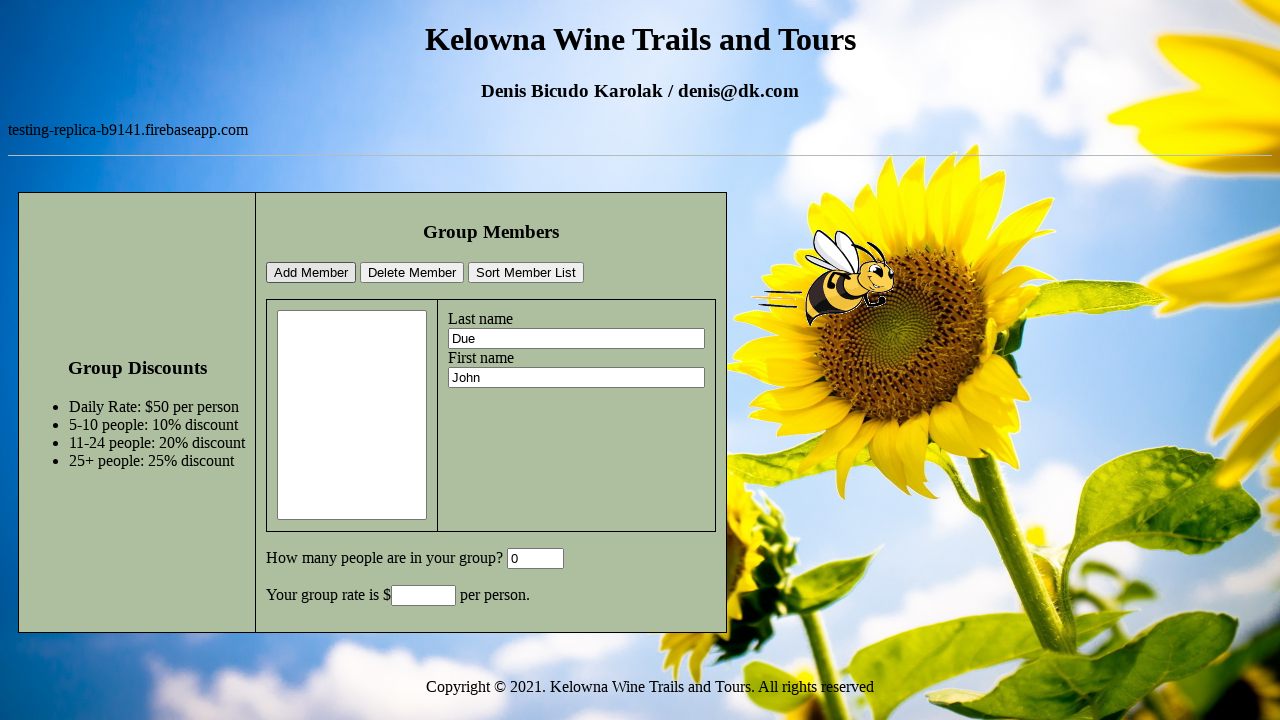

Alert with 'Size must be greater than 0' message was displayed and accepted
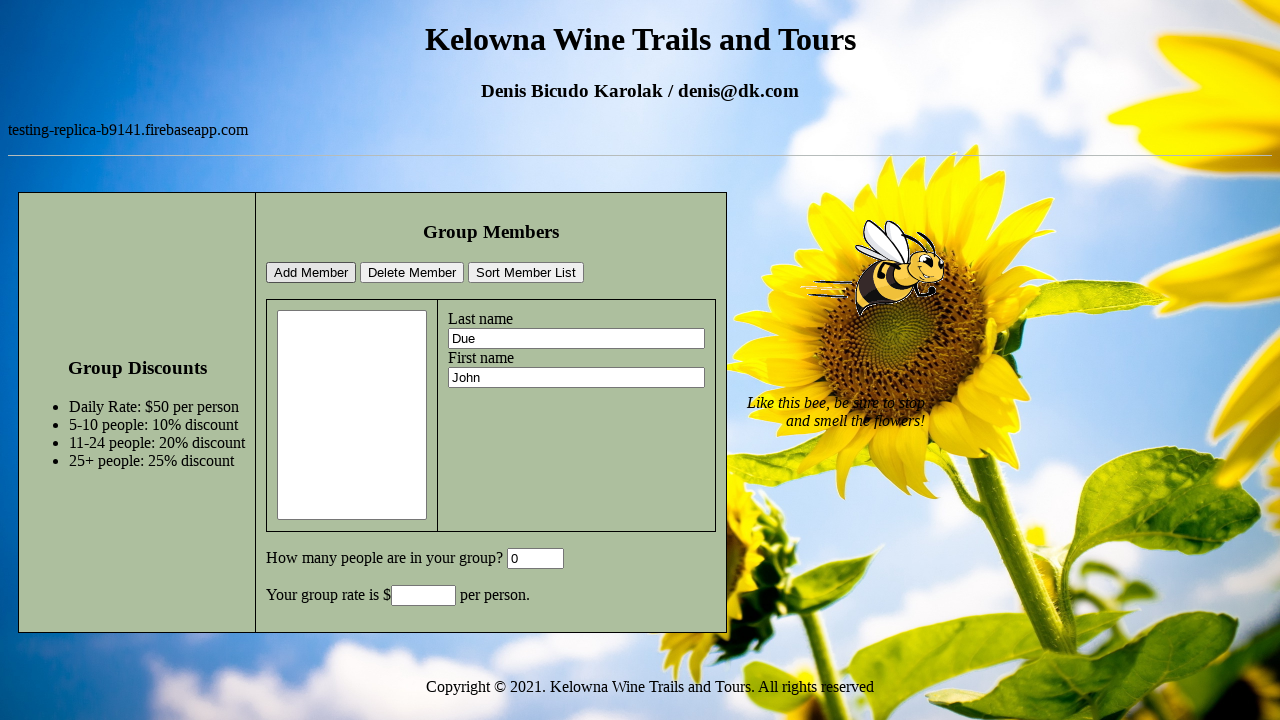

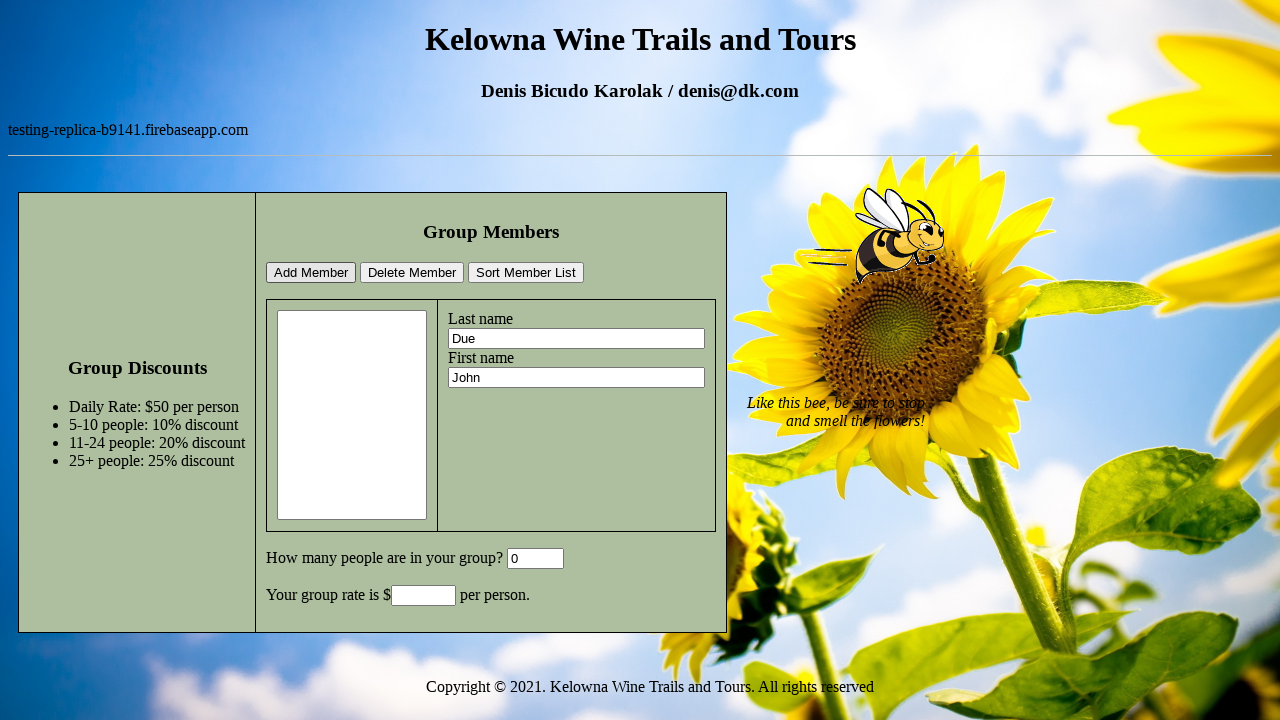